Tests that clicking Clear completed removes completed items from the list

Starting URL: https://demo.playwright.dev/todomvc

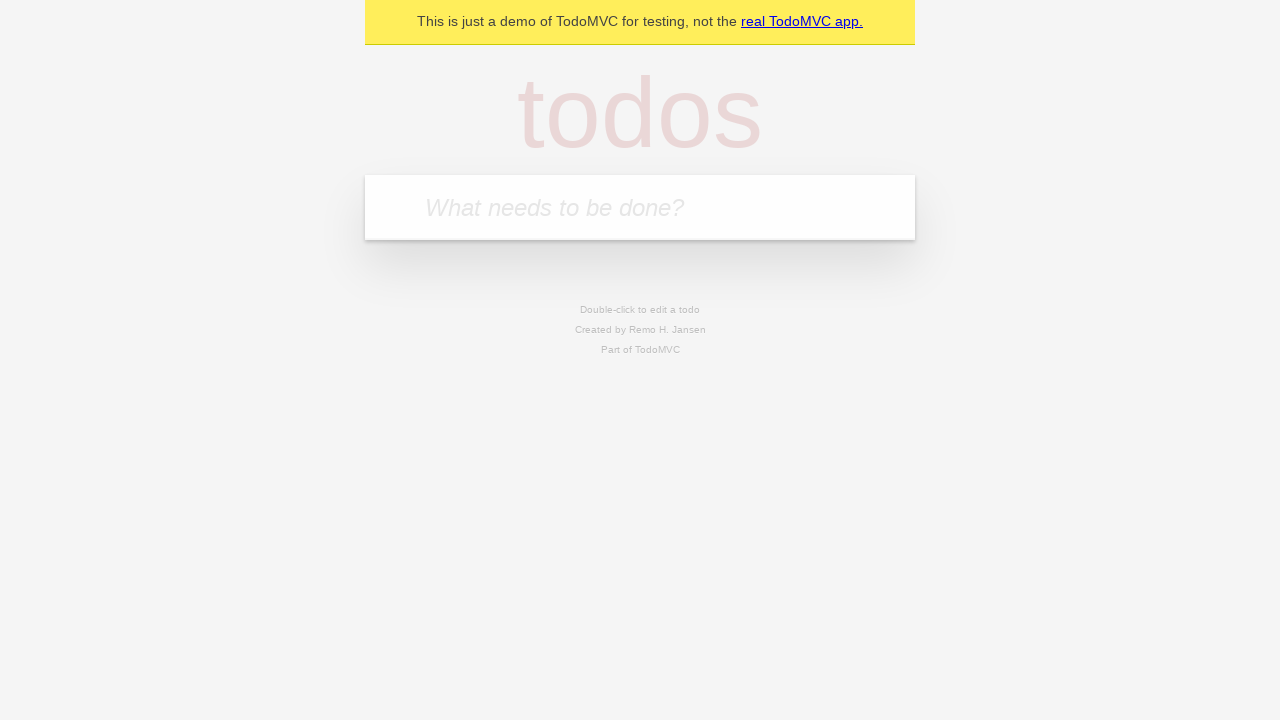

Filled todo input with 'buy some cheese' on internal:attr=[placeholder="What needs to be done?"i]
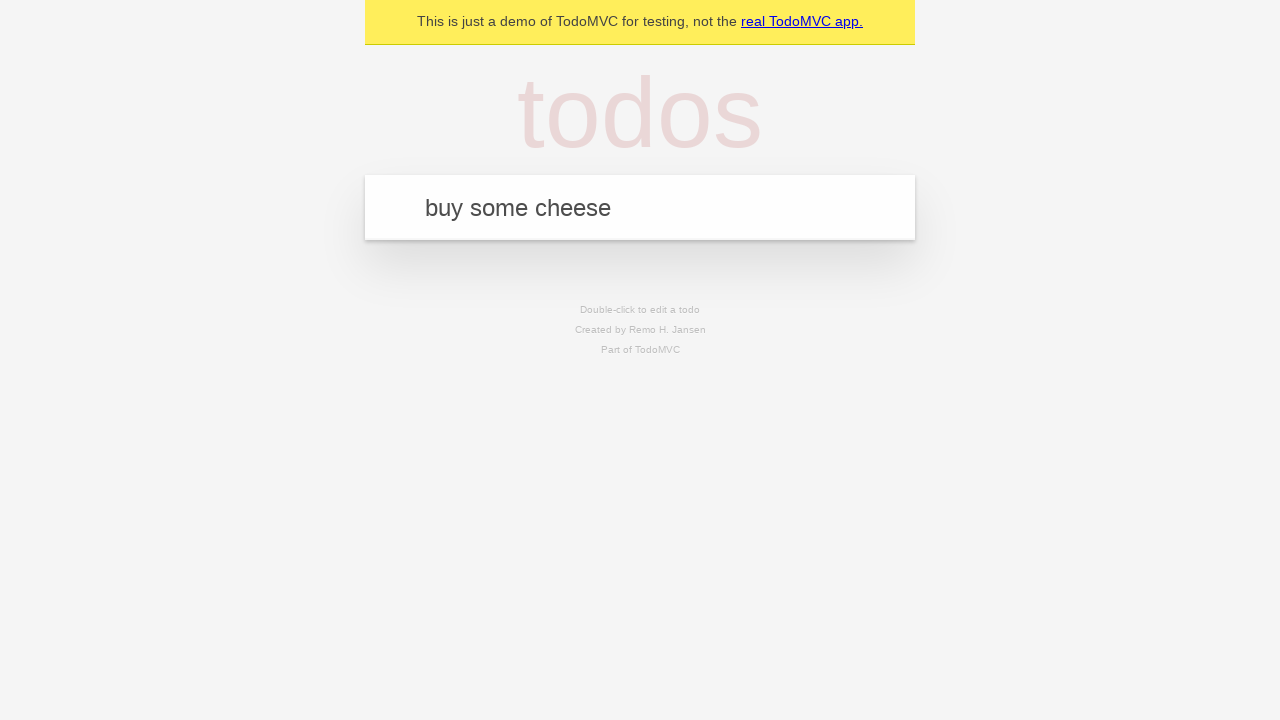

Pressed Enter to add todo 'buy some cheese' on internal:attr=[placeholder="What needs to be done?"i]
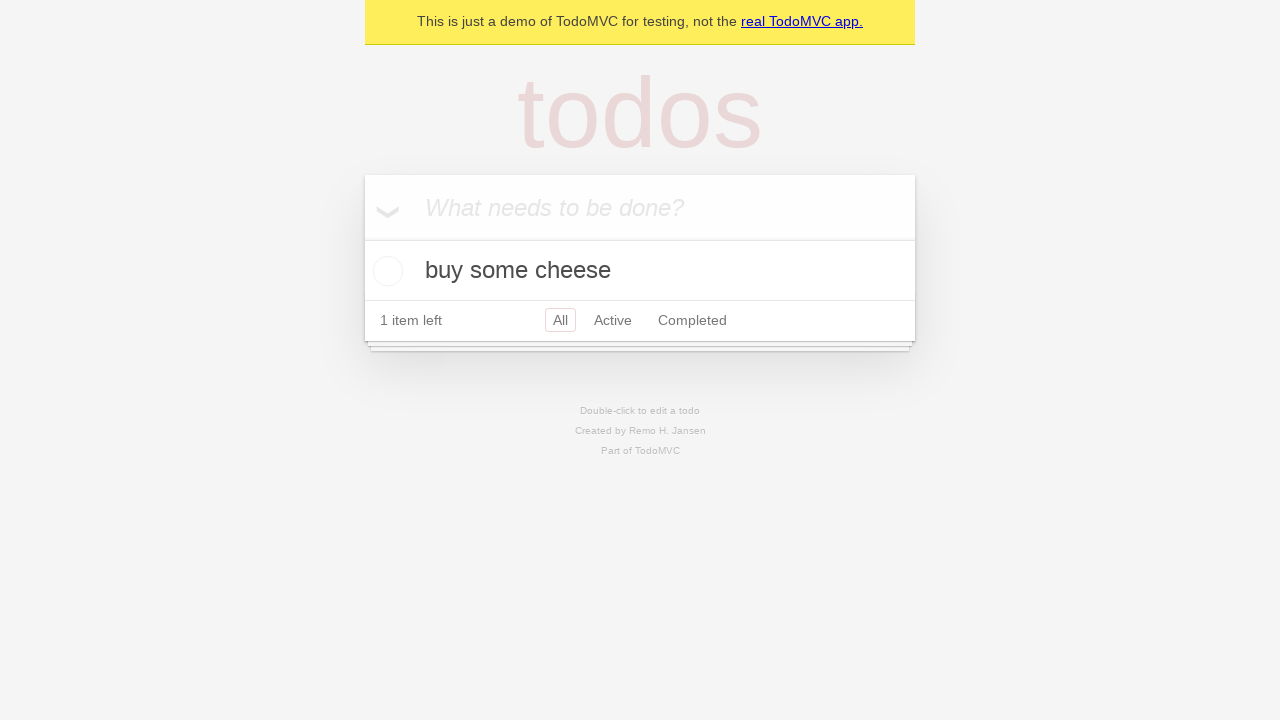

Filled todo input with 'feed the cat' on internal:attr=[placeholder="What needs to be done?"i]
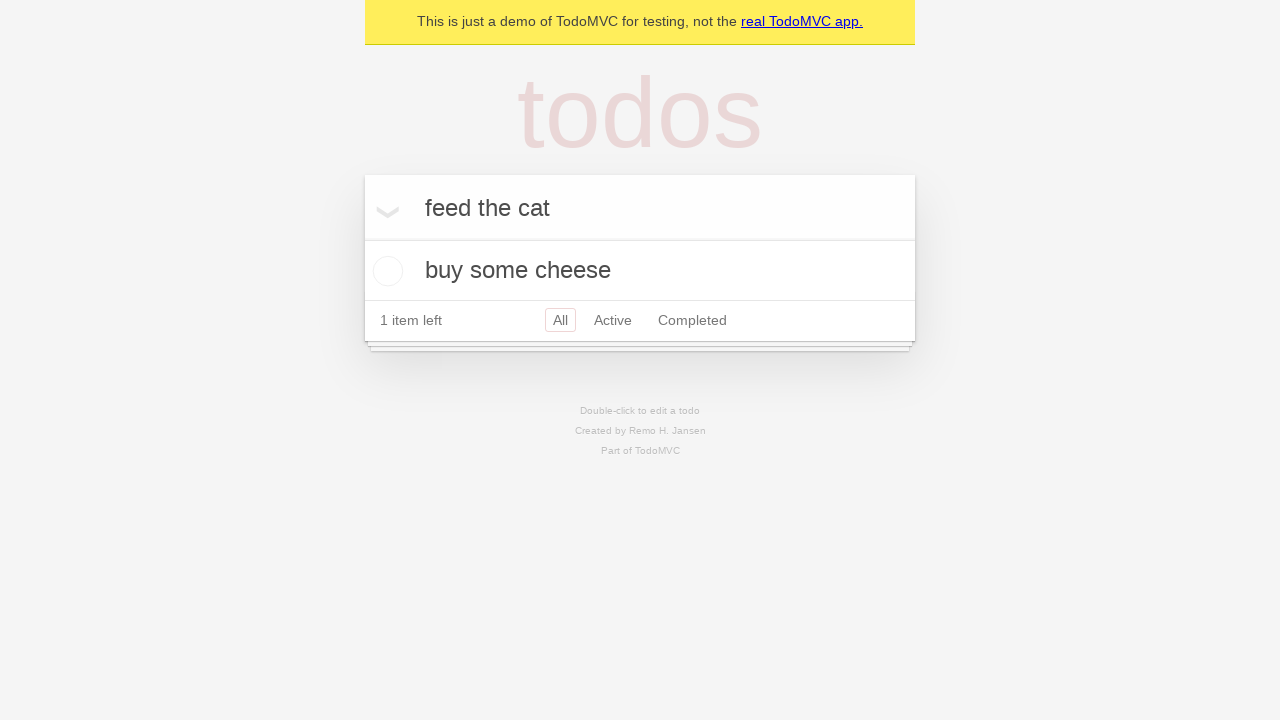

Pressed Enter to add todo 'feed the cat' on internal:attr=[placeholder="What needs to be done?"i]
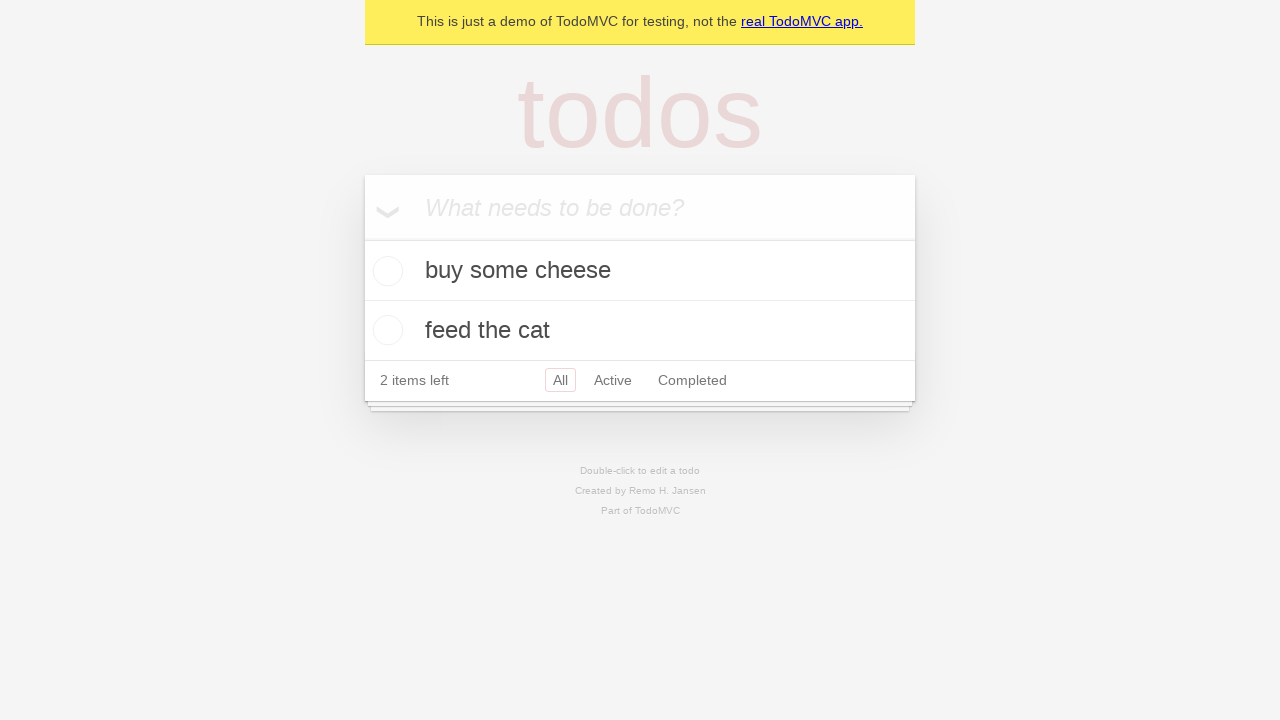

Filled todo input with 'book a doctors appointment' on internal:attr=[placeholder="What needs to be done?"i]
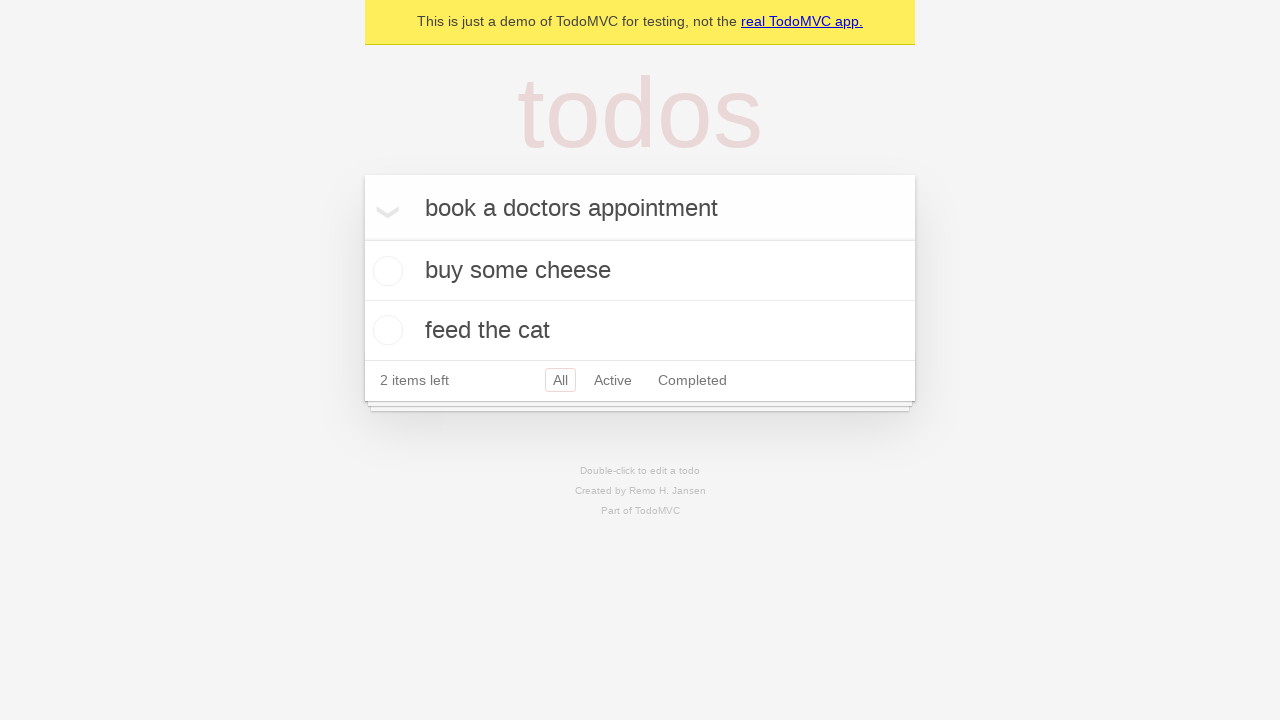

Pressed Enter to add todo 'book a doctors appointment' on internal:attr=[placeholder="What needs to be done?"i]
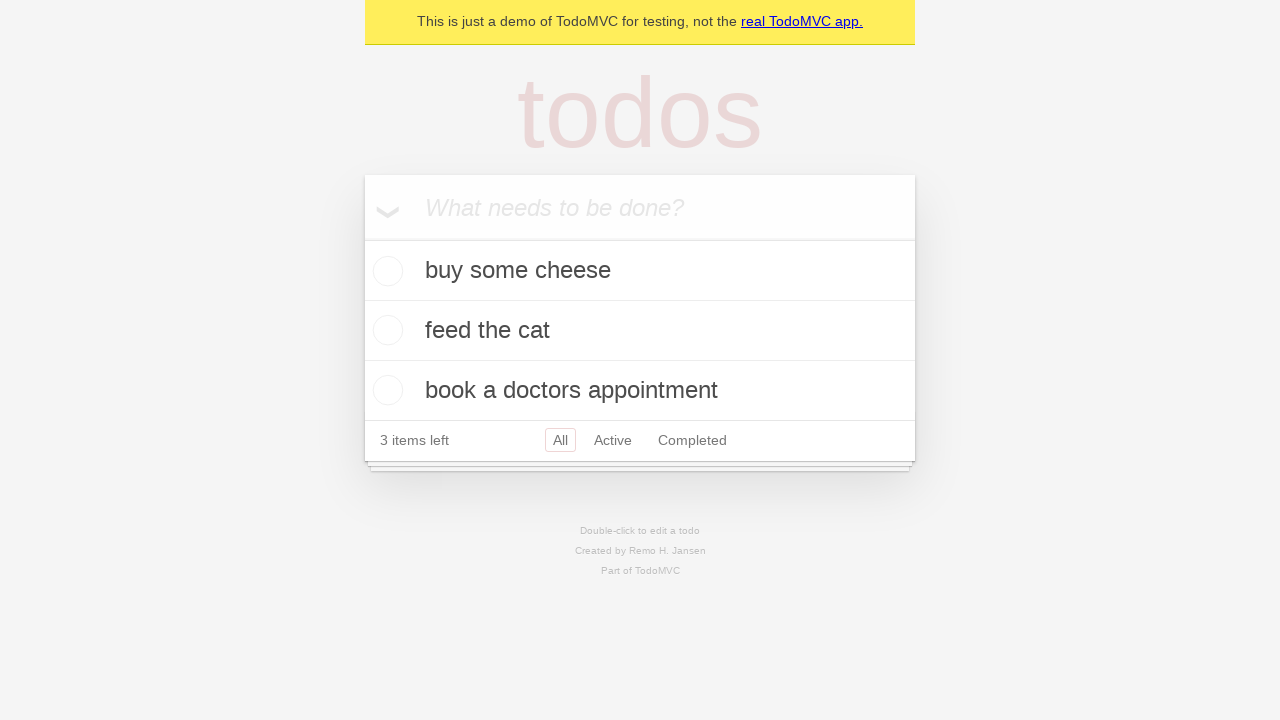

Located all todo items on the page
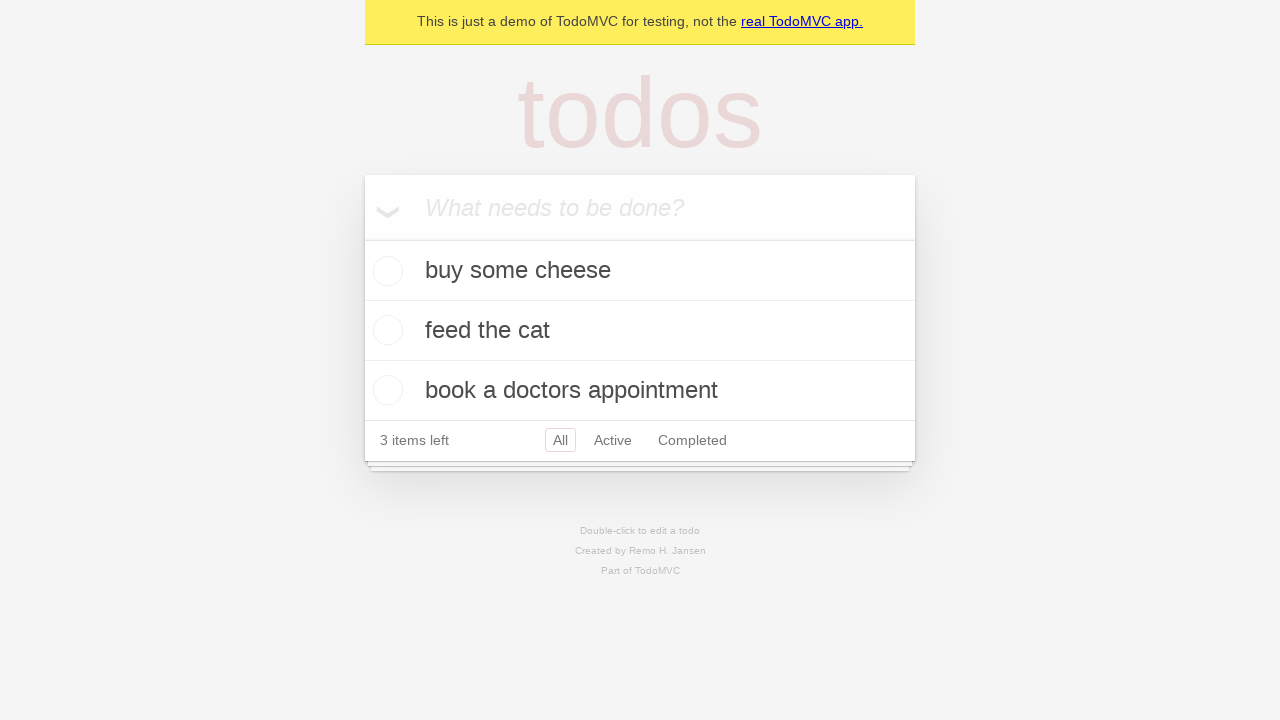

Checked the second todo item as completed at (385, 330) on internal:testid=[data-testid="todo-item"s] >> nth=1 >> internal:role=checkbox
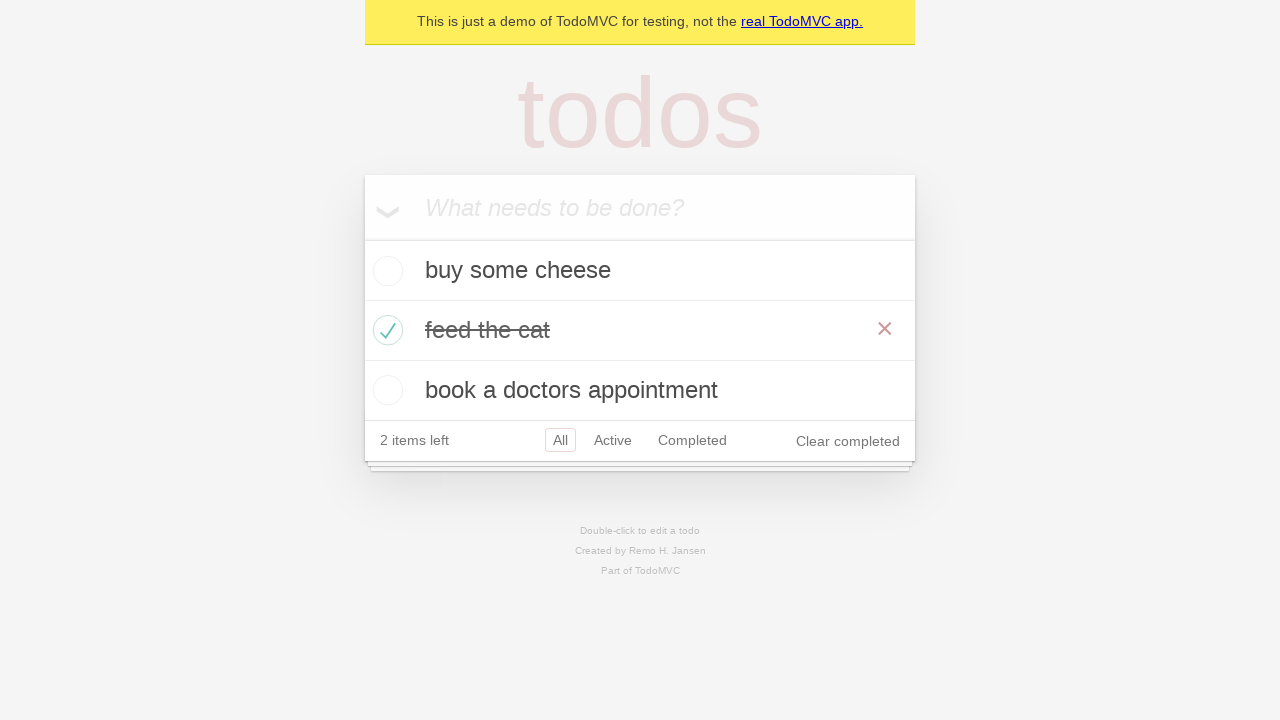

Clicked 'Clear completed' button to remove completed items at (848, 441) on internal:role=button[name="Clear completed"i]
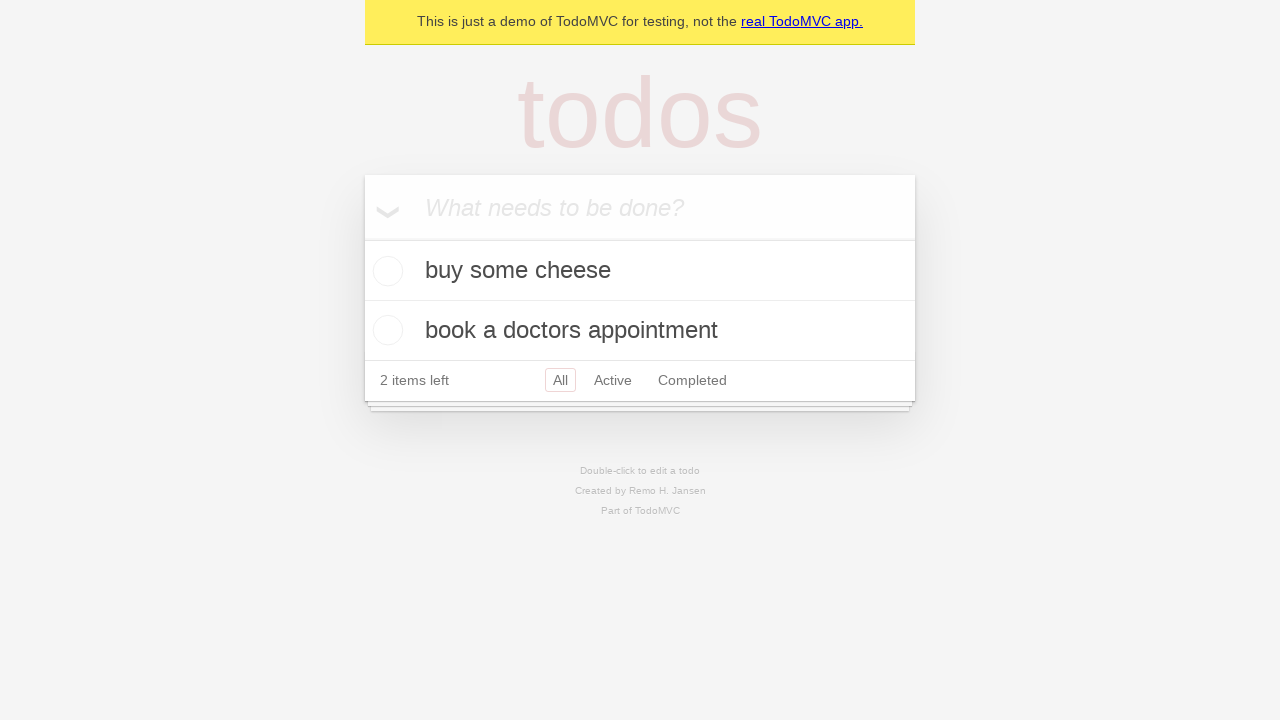

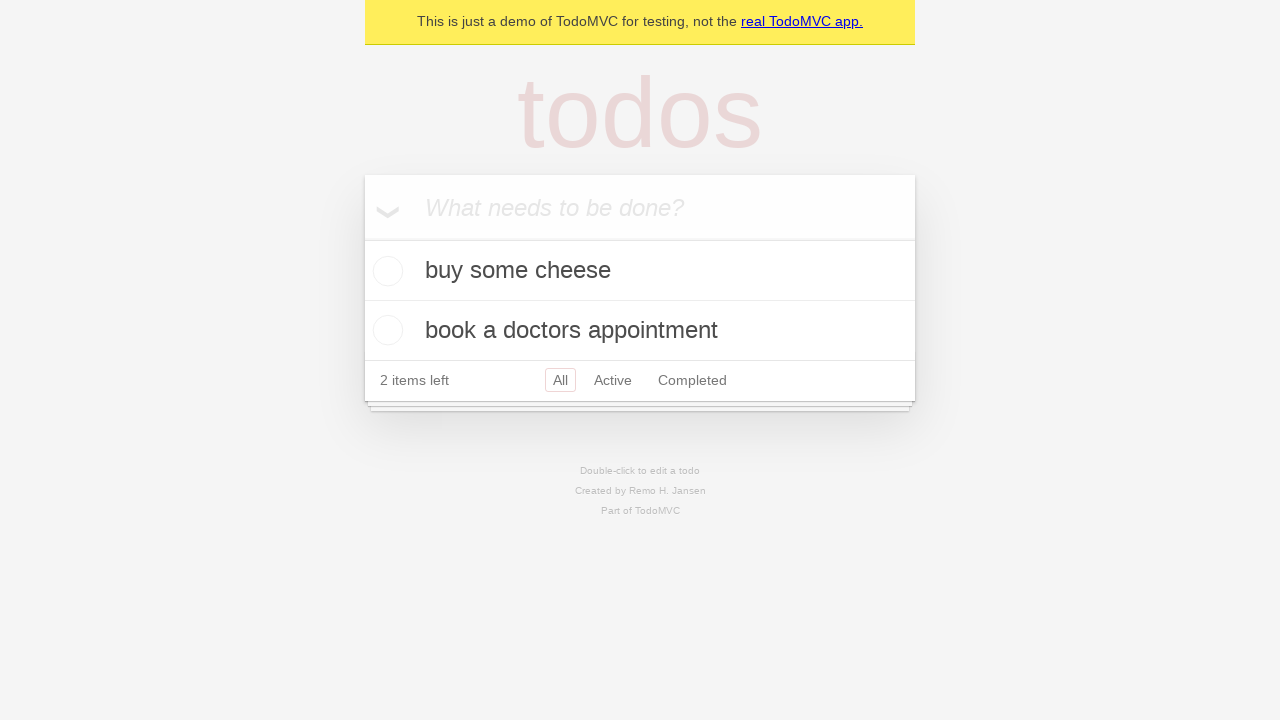